Launches the Royal Enfield India homepage and verifies the page loads successfully

Starting URL: https://www.royalenfield.com/in/en/home/

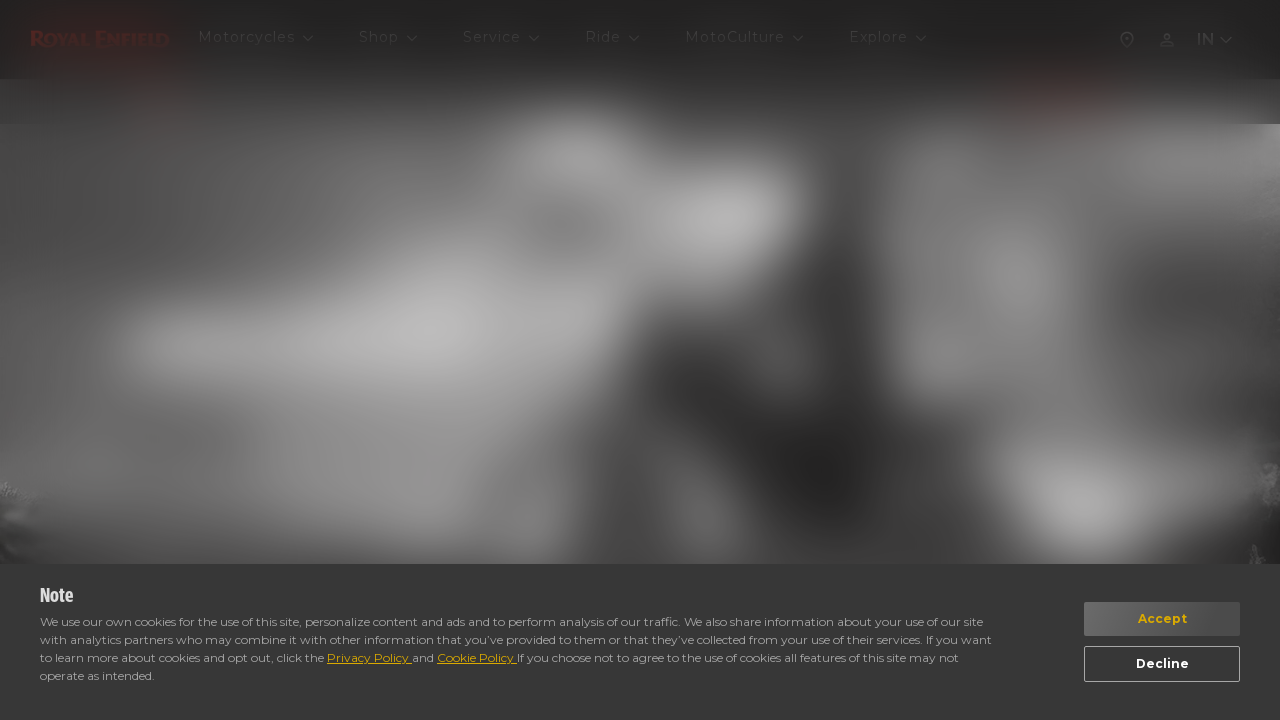

Waited for DOM content to load on Royal Enfield homepage
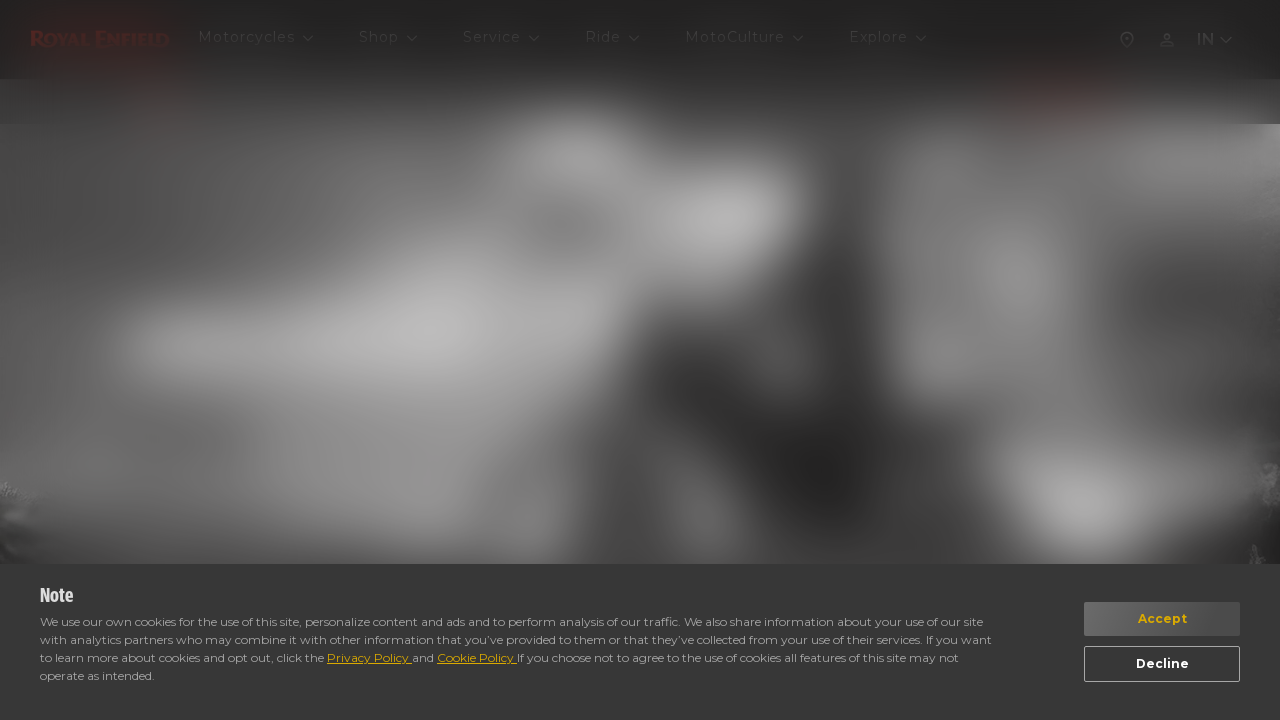

Verified body element is present - Royal Enfield India homepage loaded successfully
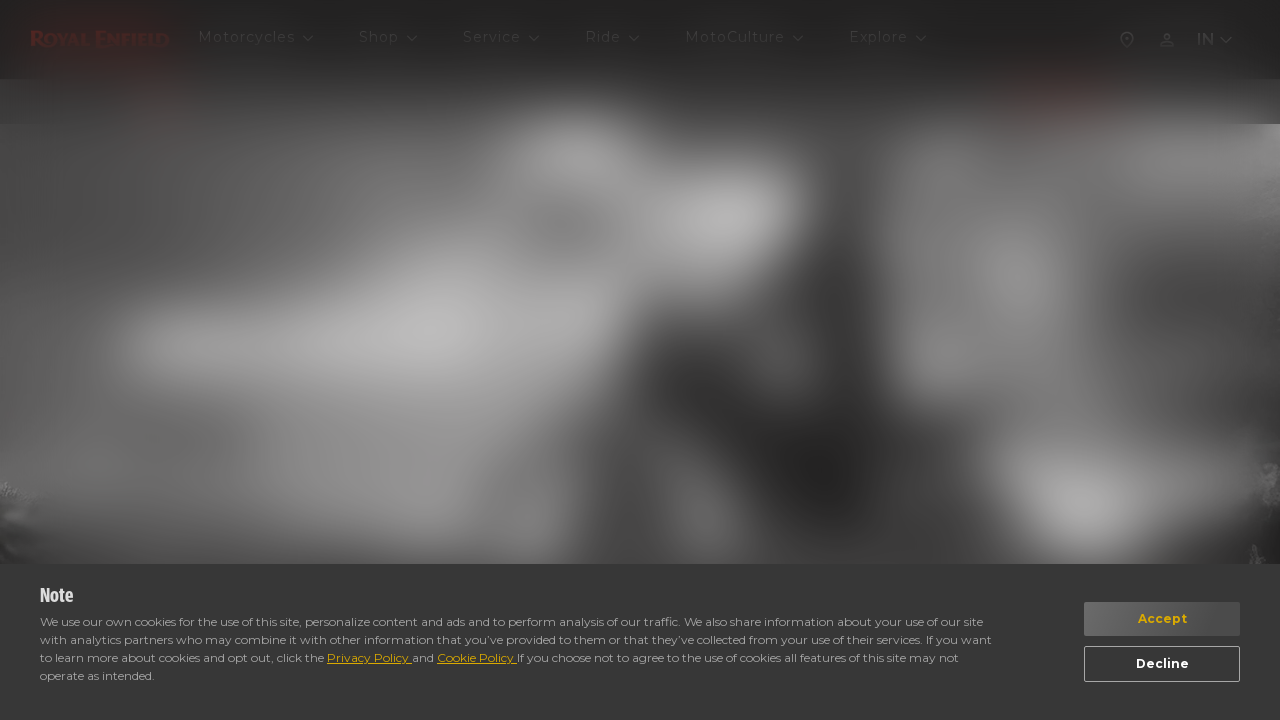

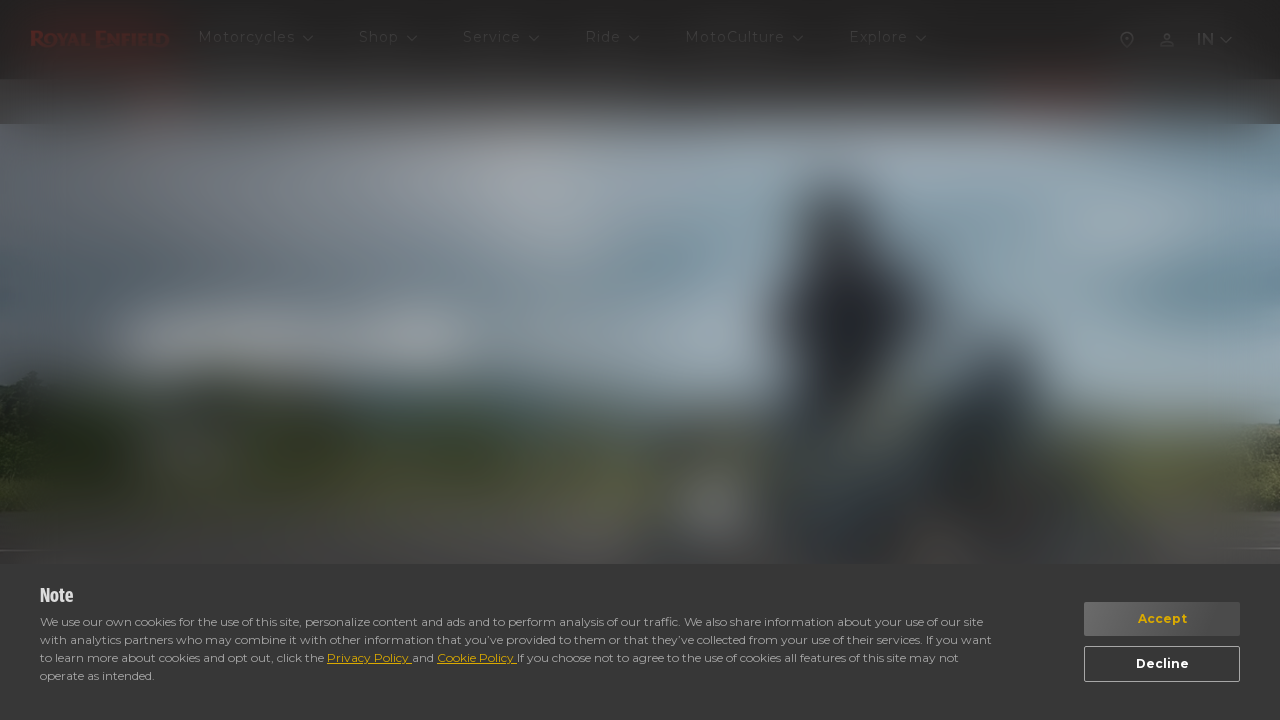